Tests dynamic loading functionality by navigating to Dynamic Loading Example 1, clicking start, and verifying the hidden element becomes visible with text "Hello World!"

Starting URL: https://the-internet.herokuapp.com/

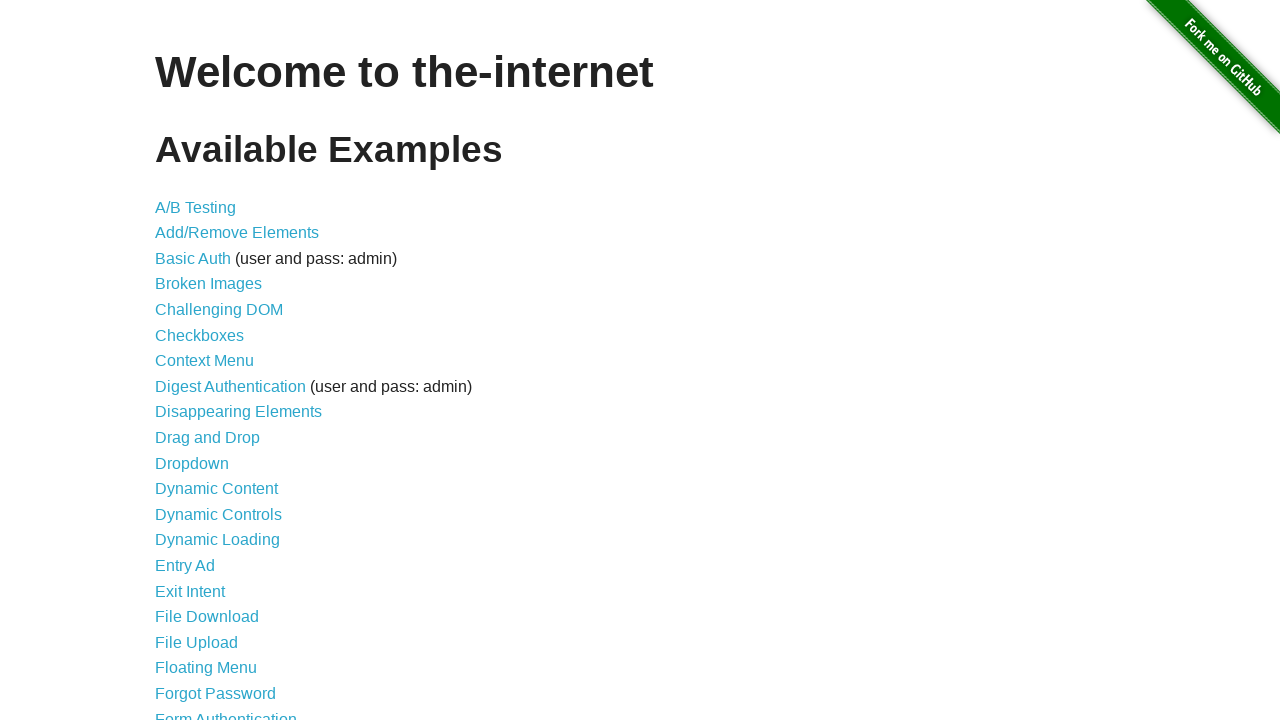

Clicked on Dynamic Loading link at (218, 540) on a[href='/dynamic_loading']
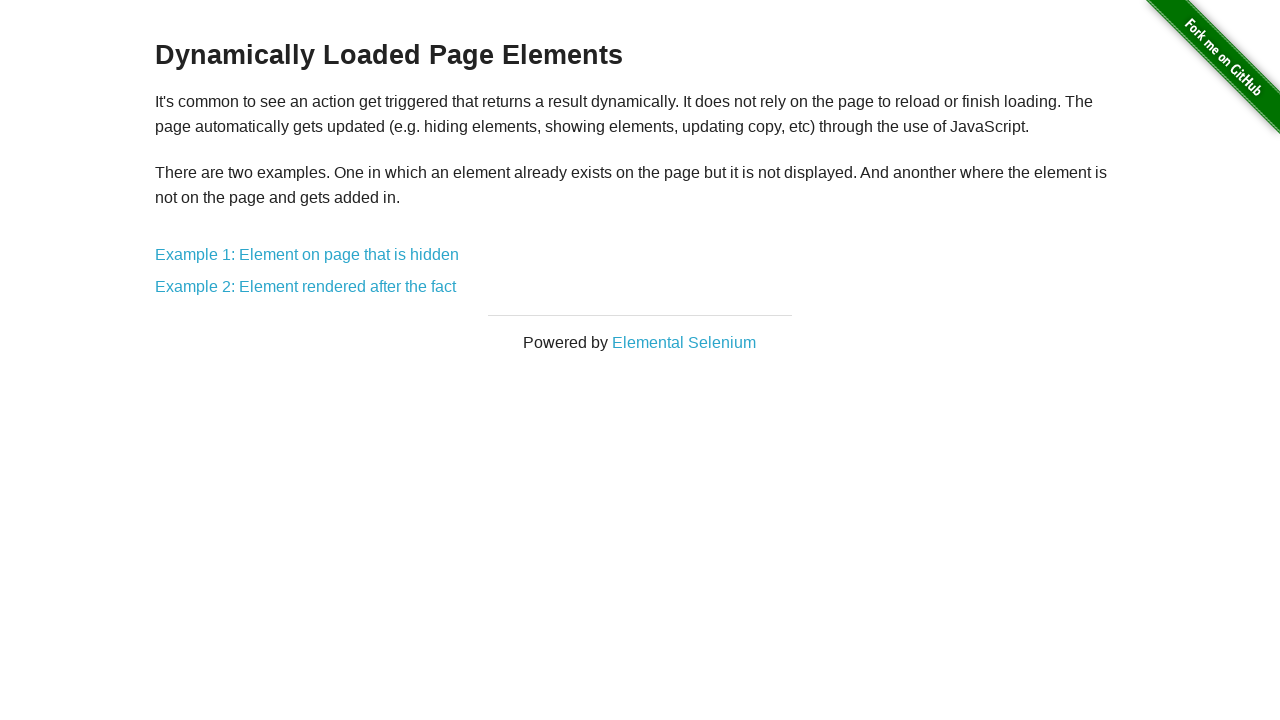

Clicked on Example 1 link (Element on page that is hidden) at (307, 255) on a[href='/dynamic_loading/1']
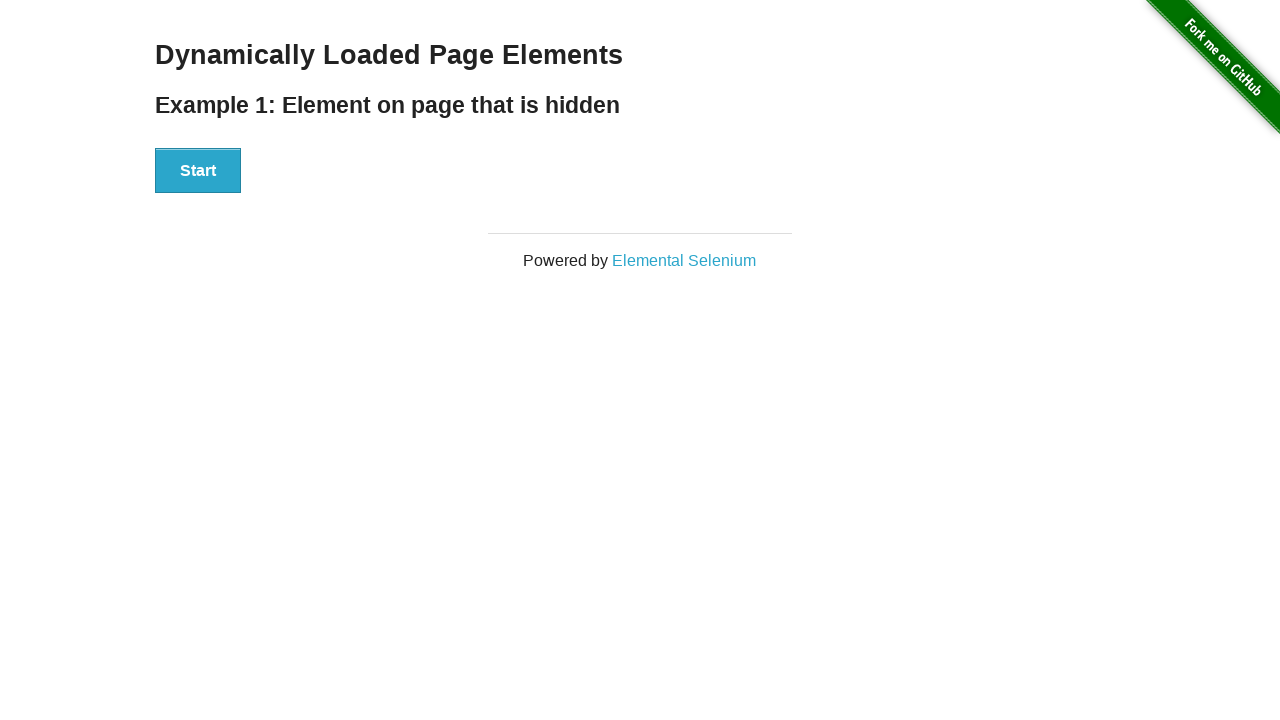

Clicked on Start button at (198, 171) on button:has-text('Start')
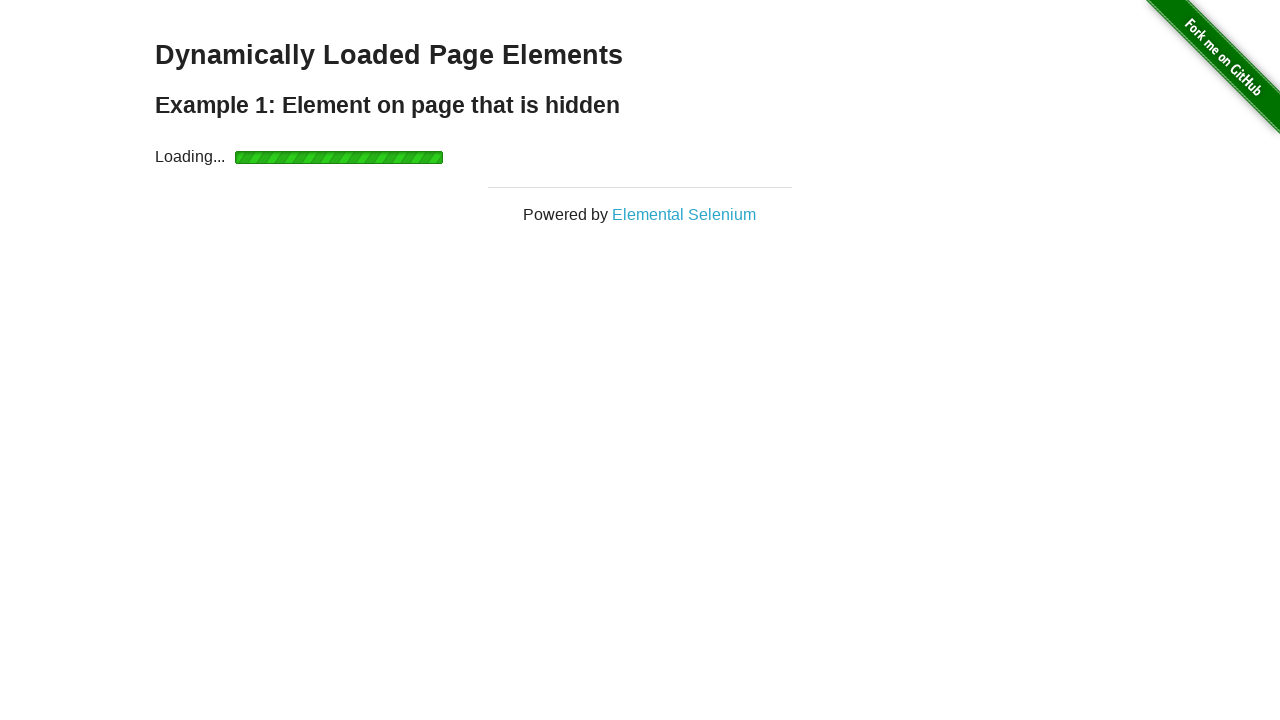

Waited for hidden element to become visible
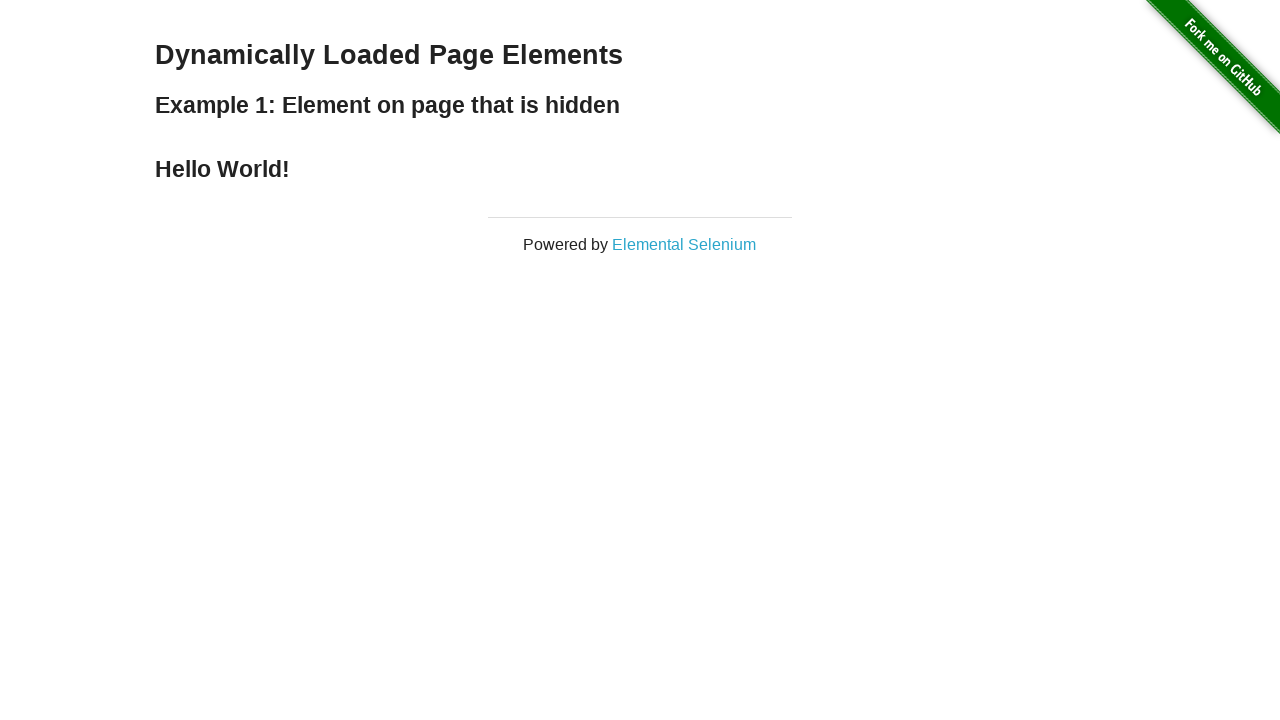

Retrieved text content from visible element
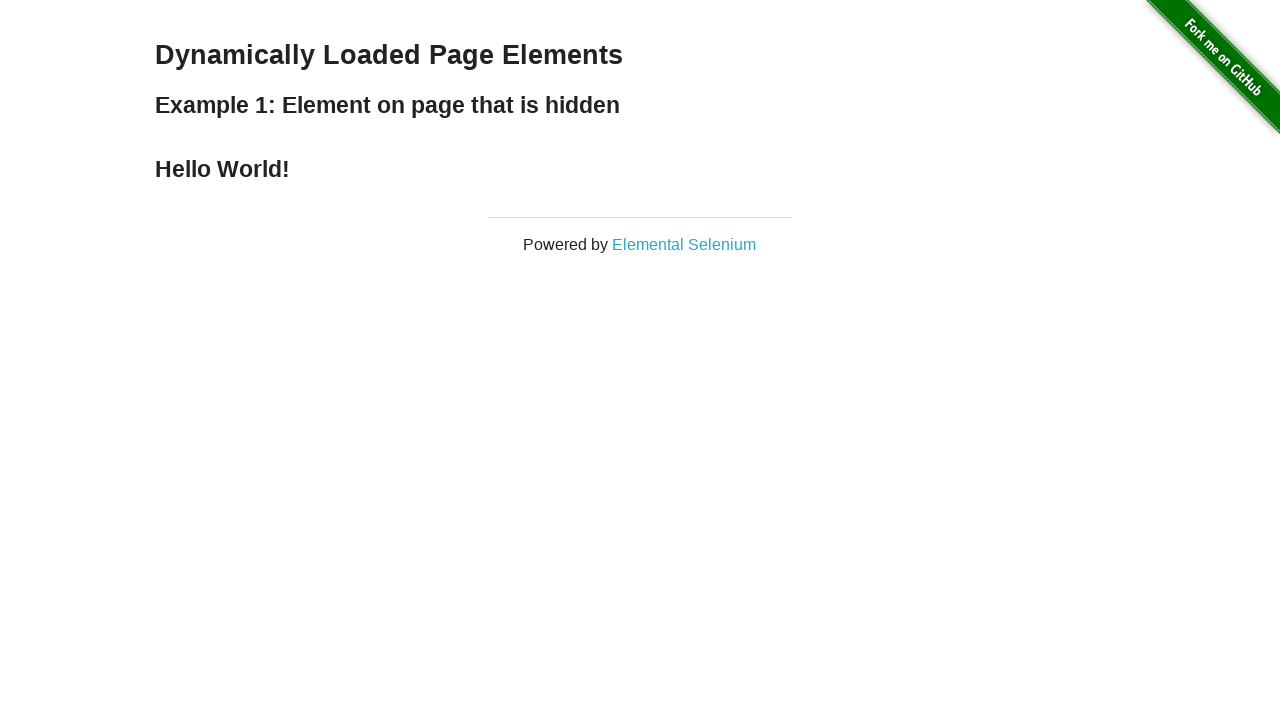

Verified that element text is 'Hello World!'
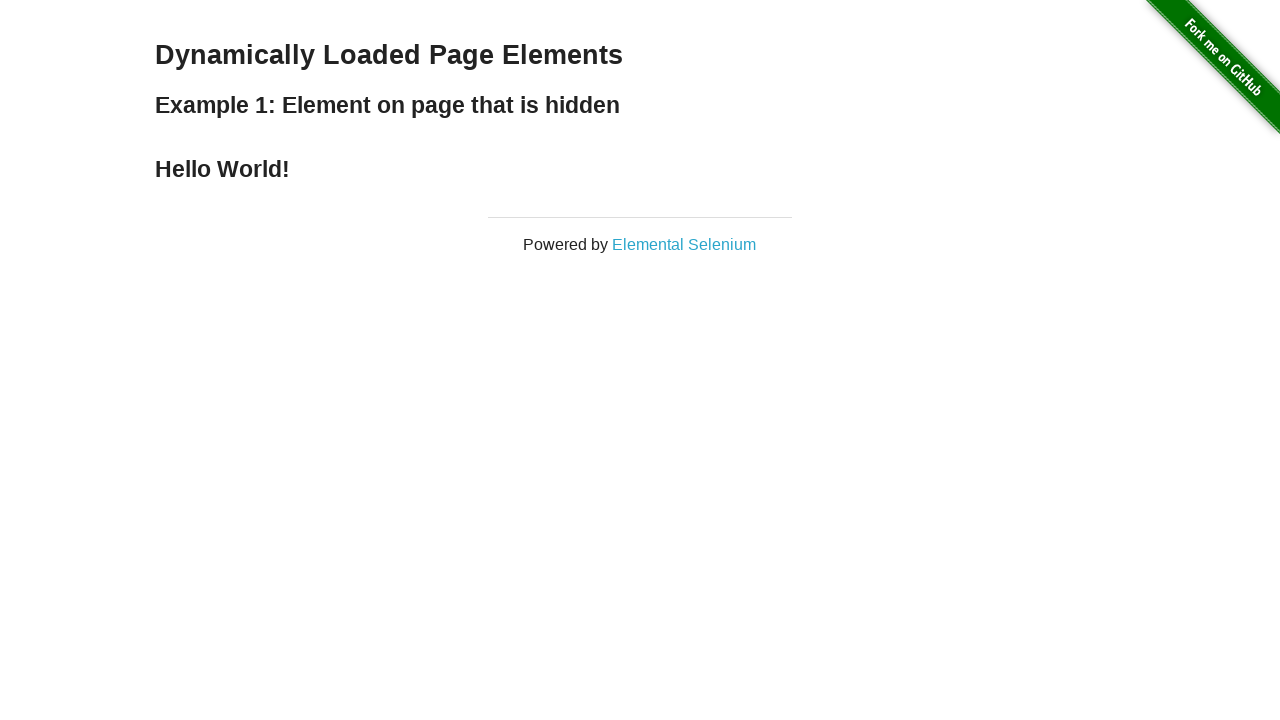

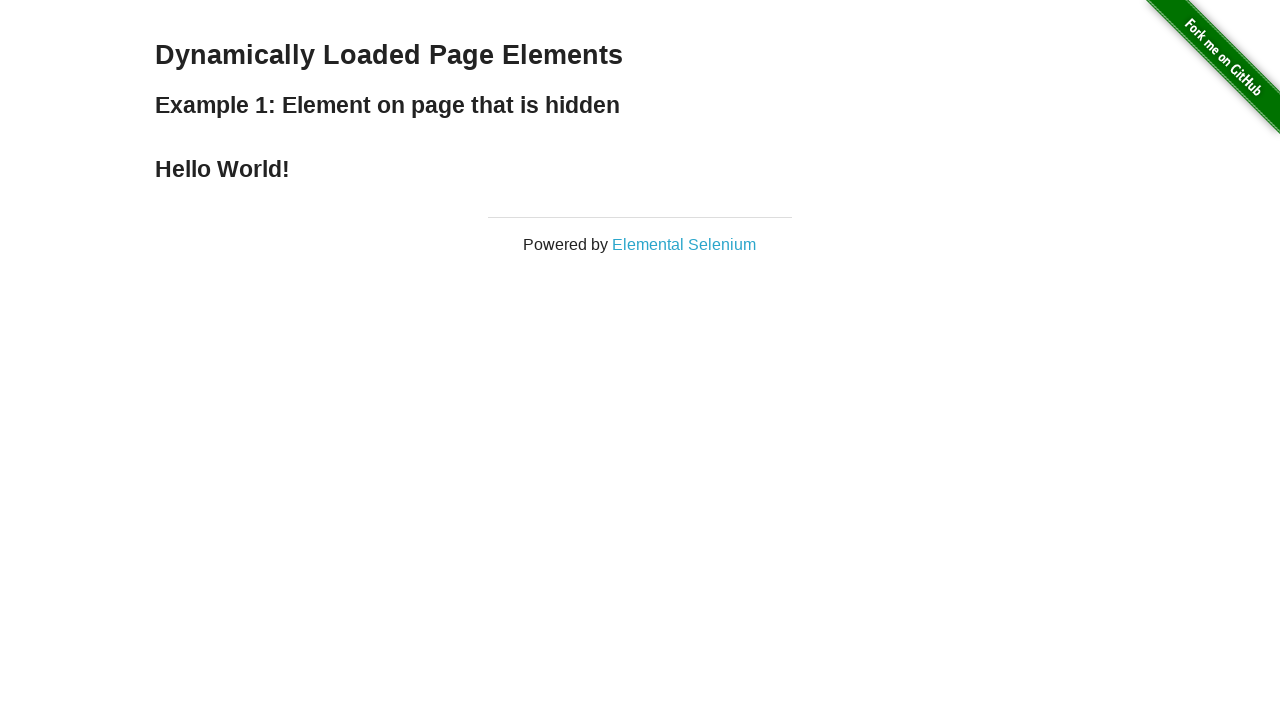